Tests JavaScript prompt alert by clicking a button, entering text into the prompt, and accepting it

Starting URL: http://practice.cydeo.com/javascript_alerts

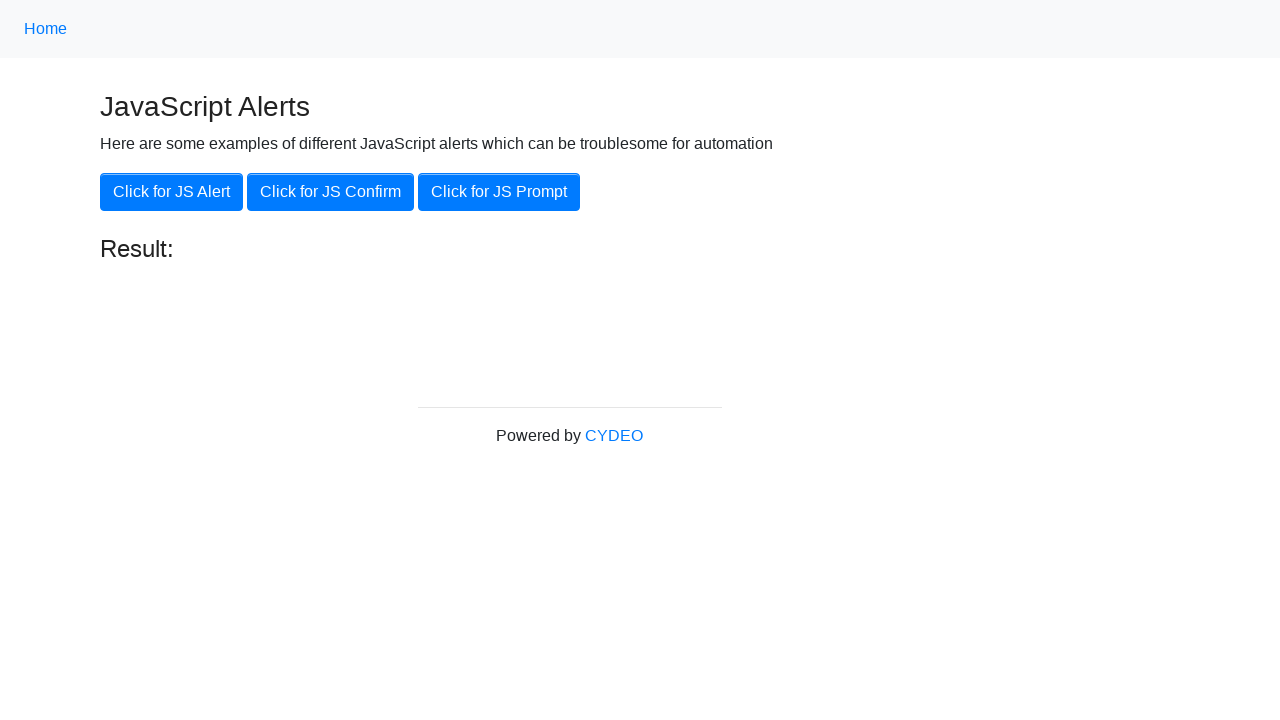

Set up dialog handler to accept prompt with text 'Hello'
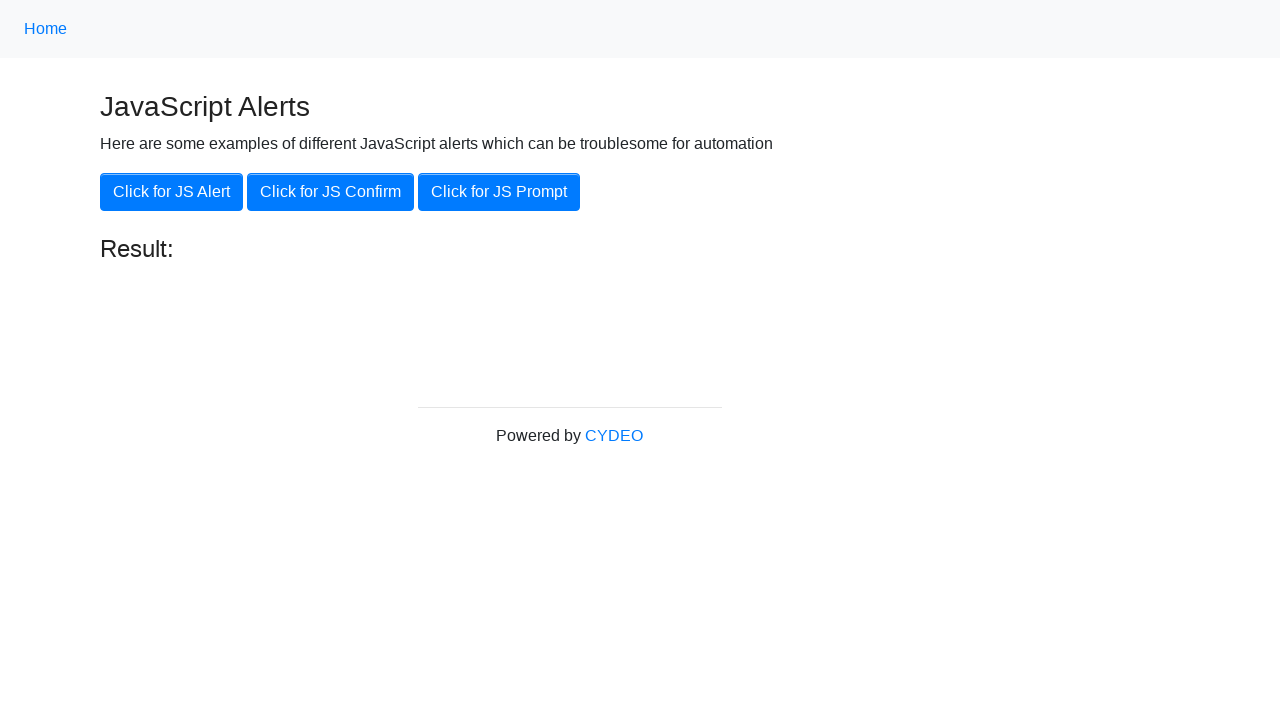

Clicked 'Click for JS Prompt' button to trigger JavaScript prompt alert at (499, 192) on xpath=//button[.='Click for JS Prompt']
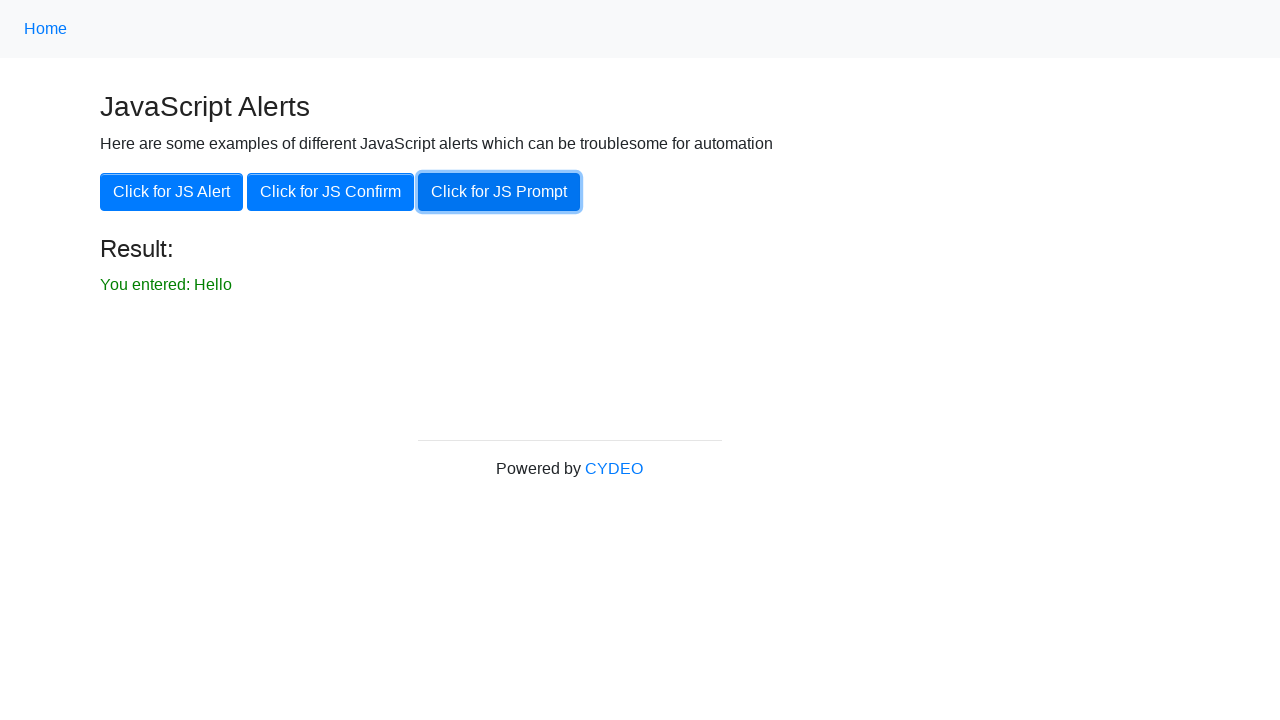

Prompt result text appeared on the page
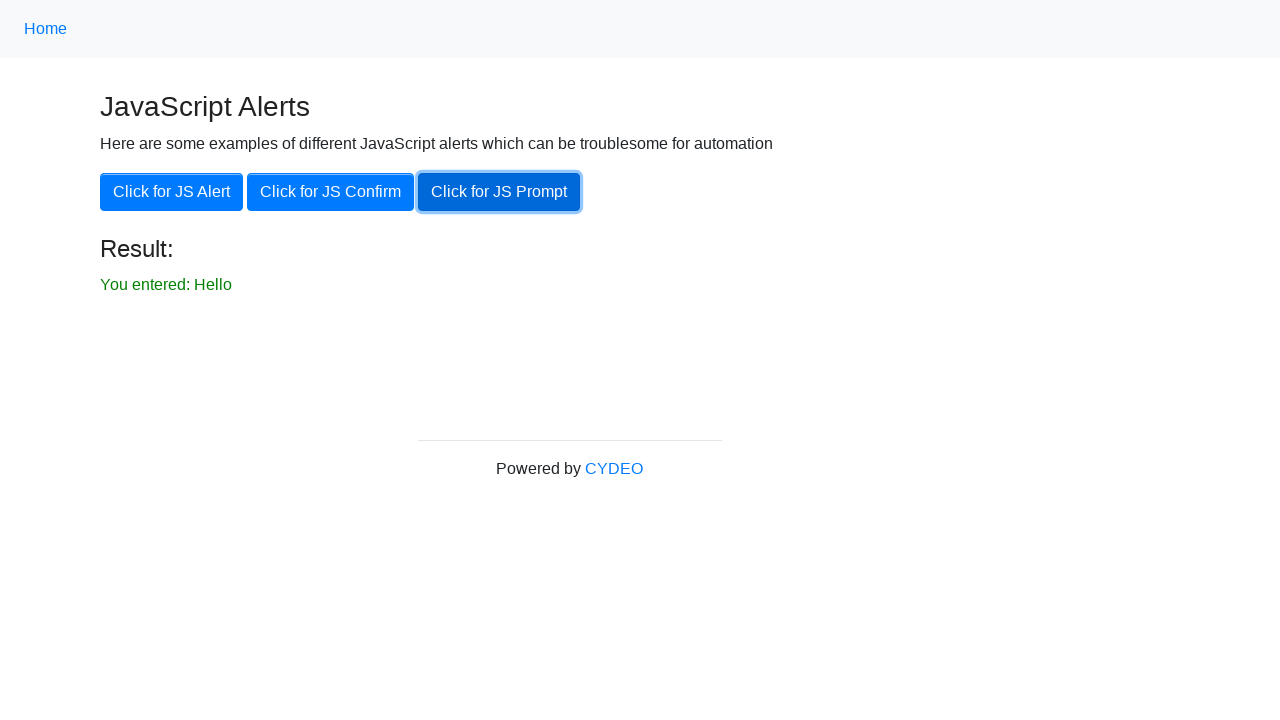

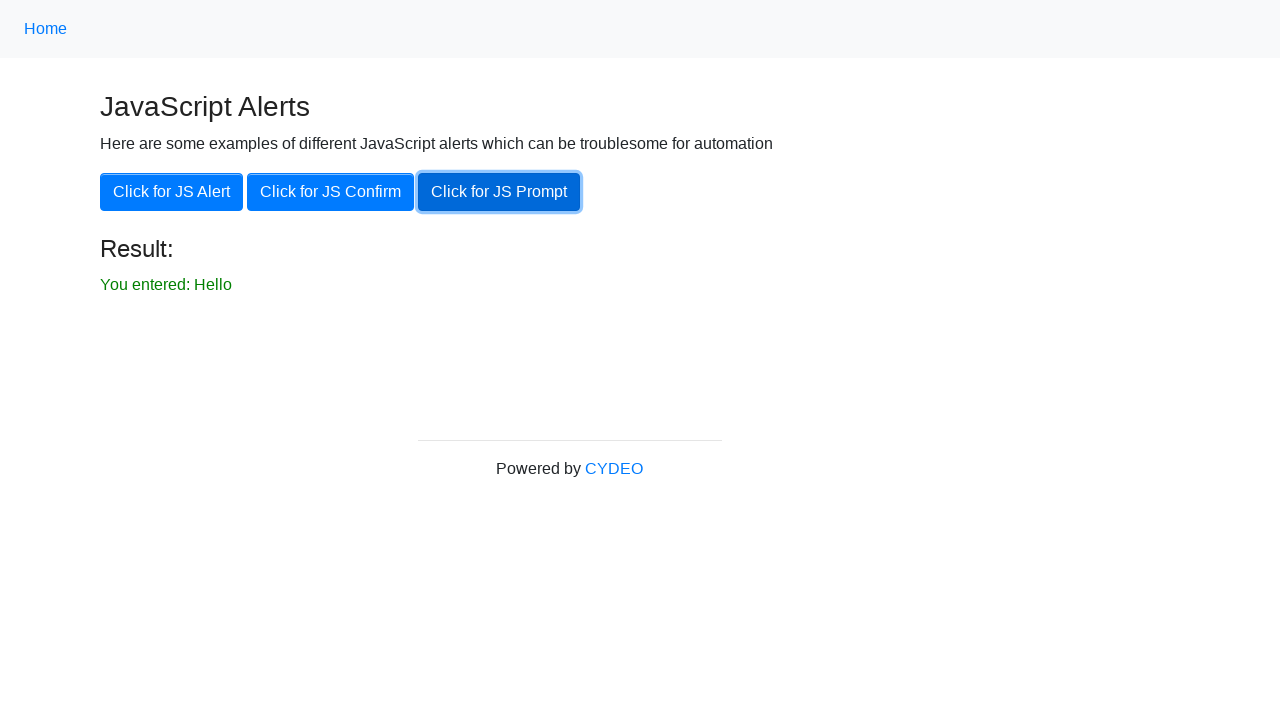